Tests jQuery UI checkboxradio demo by interacting with radio buttons and checkboxes inside an iframe

Starting URL: https://jqueryui.com/checkboxradio/

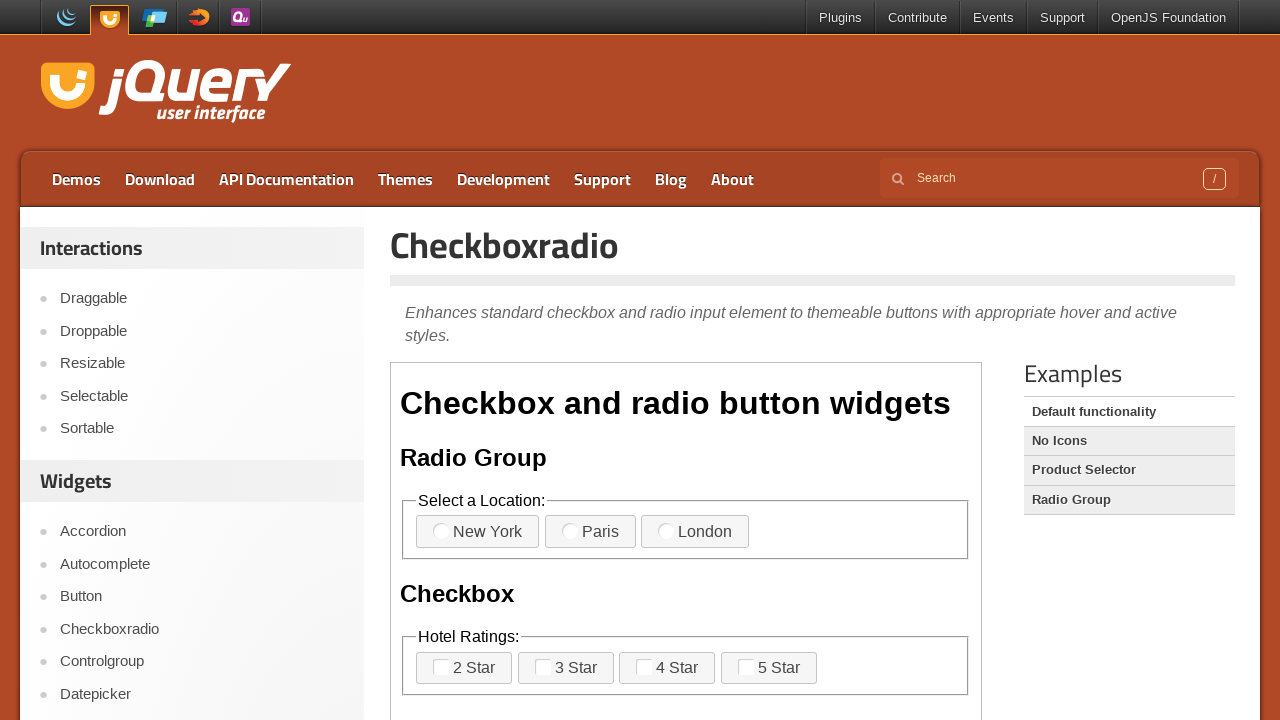

Located and switched to demo iframe
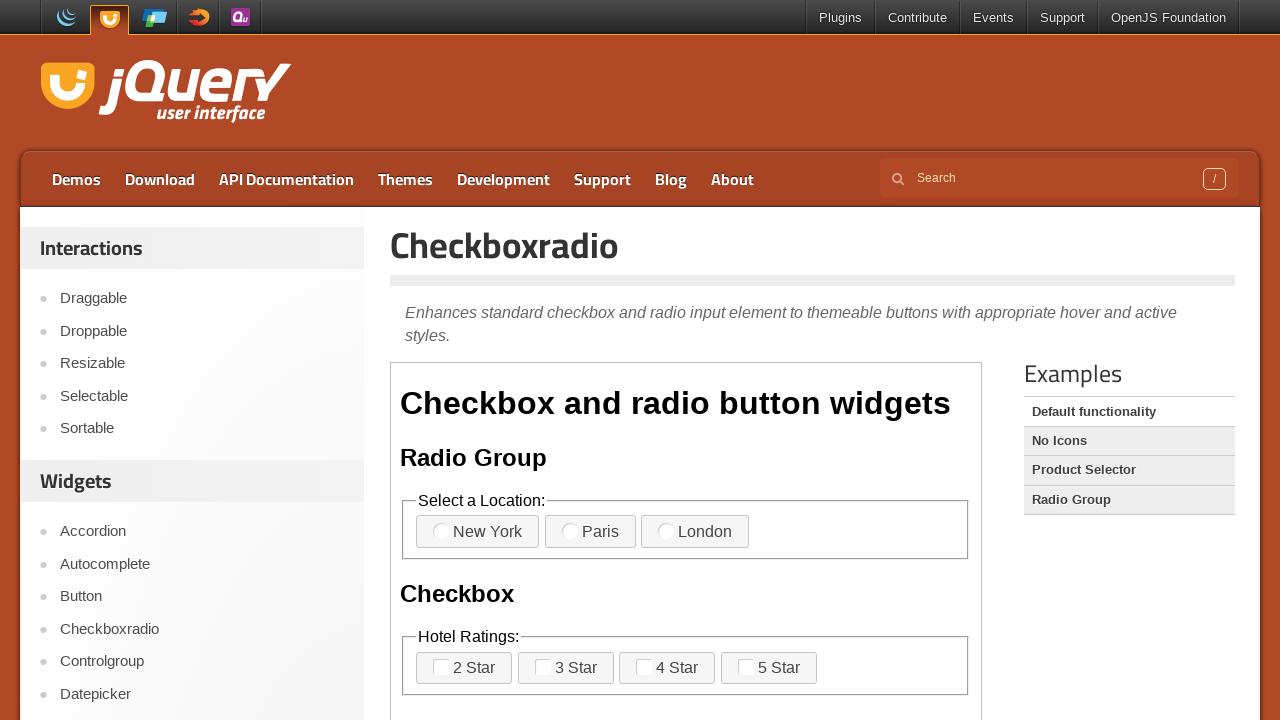

Clicked first radio button (radio-1) at (478, 532) on .demo-frame >> internal:control=enter-frame >> label[for='radio-1']
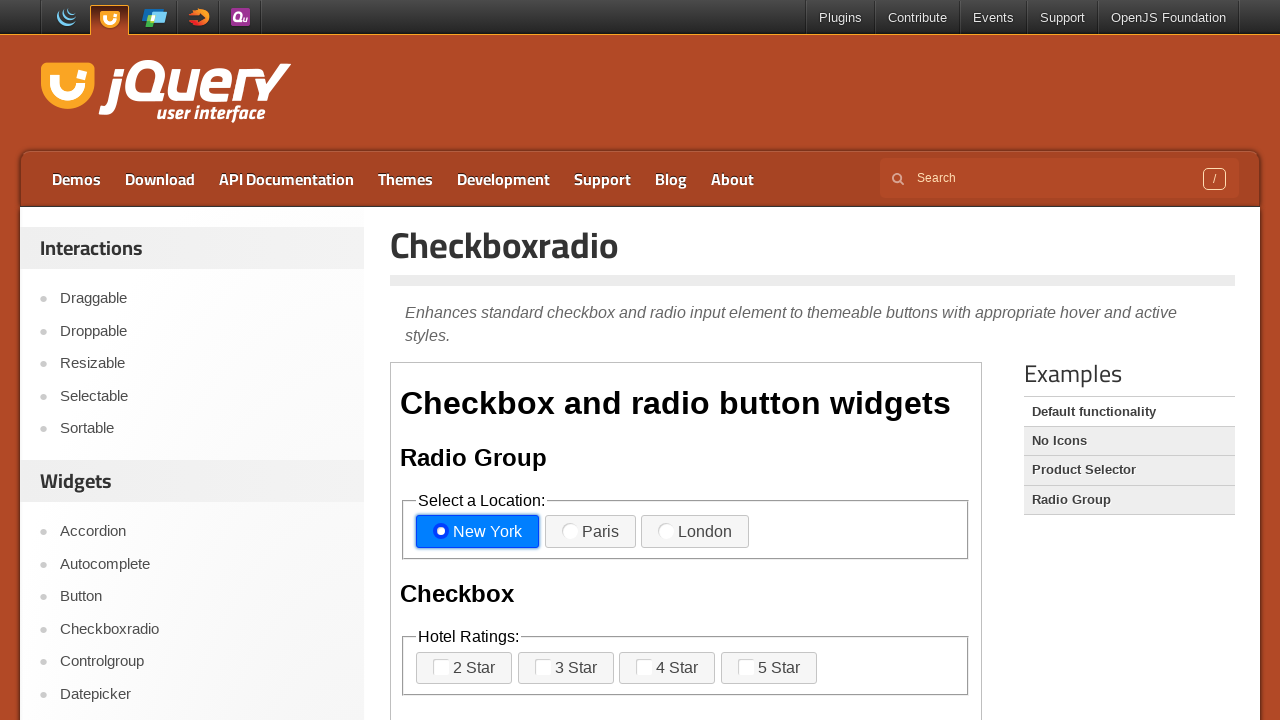

Clicked second radio button (radio-2) at (590, 532) on .demo-frame >> internal:control=enter-frame >> label[for='radio-2']
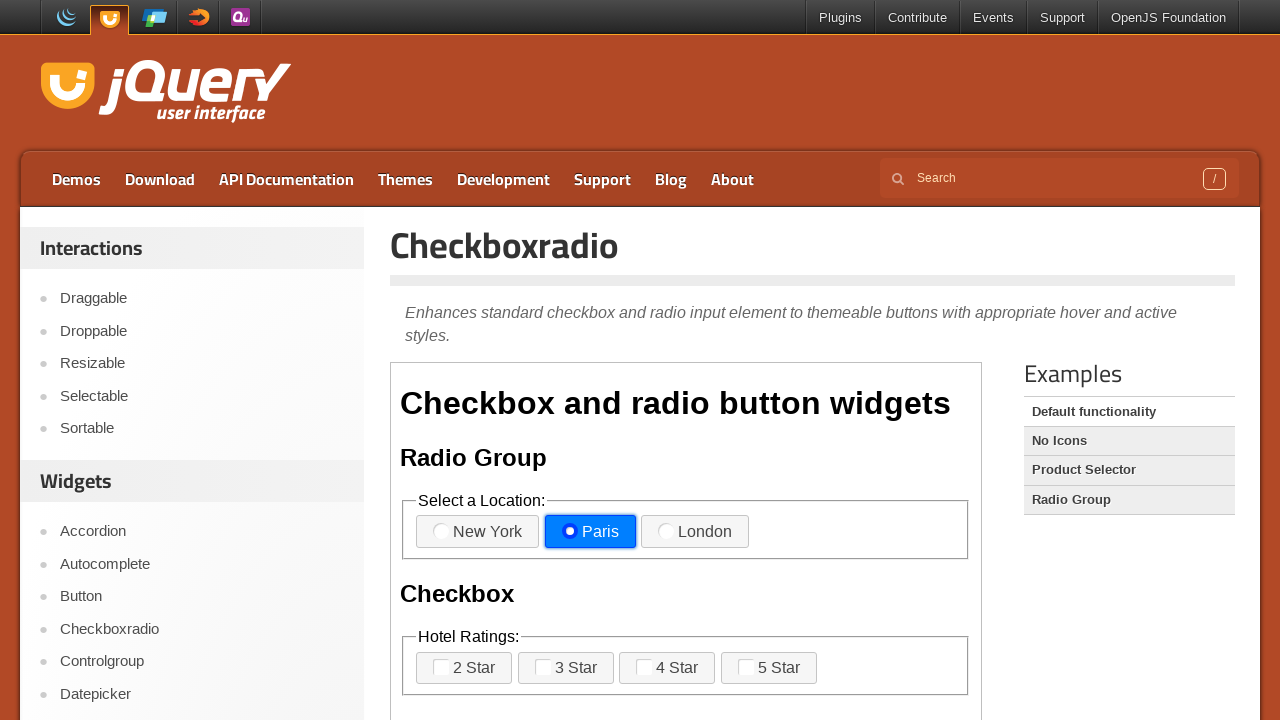

Clicked first checkbox (checkbox-1) at (464, 668) on .demo-frame >> internal:control=enter-frame >> label[for='checkbox-1']
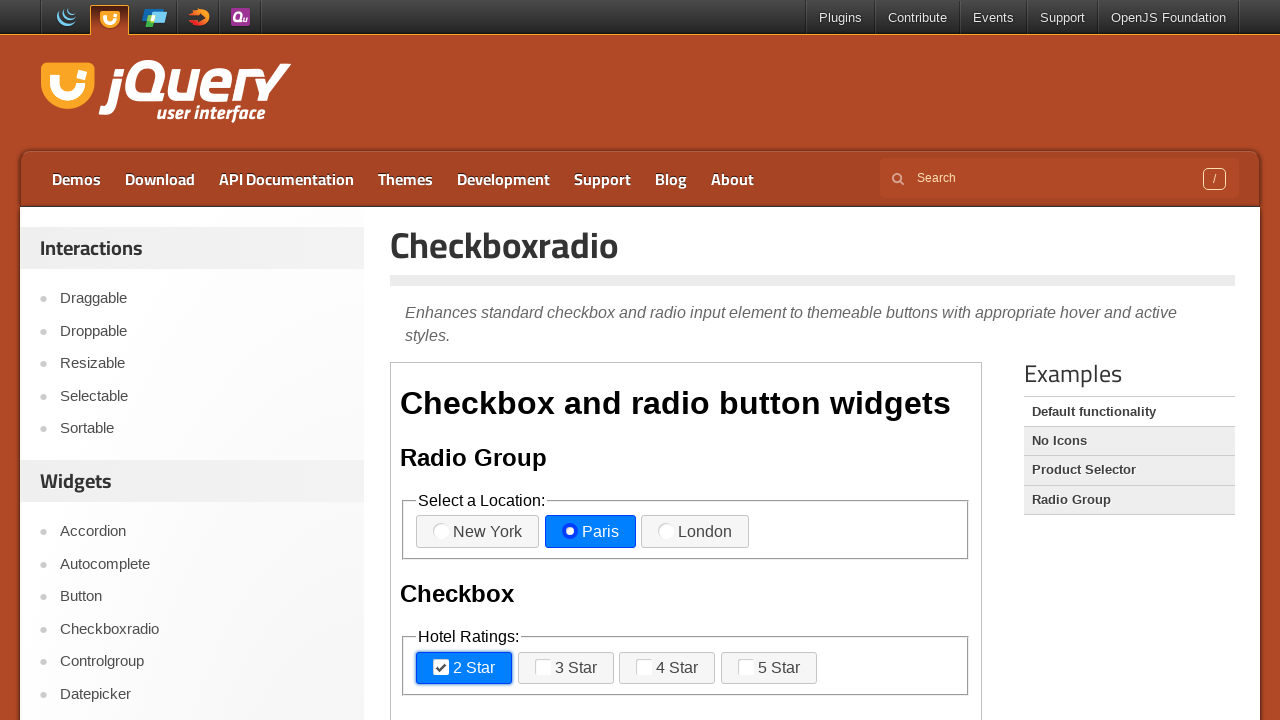

Clicked third checkbox (checkbox-3) at (667, 668) on .demo-frame >> internal:control=enter-frame >> label[for='checkbox-3']
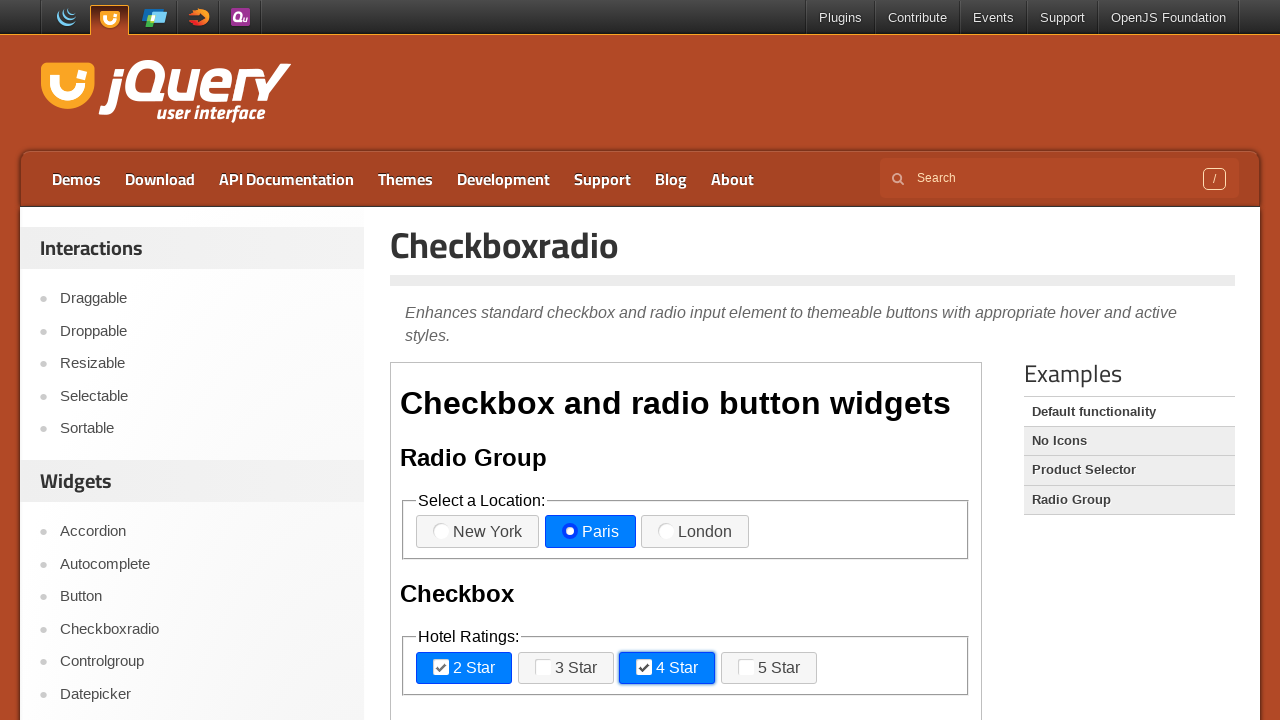

Clicked fourth checkbox (checkbox-4) at (769, 668) on .demo-frame >> internal:control=enter-frame >> label[for='checkbox-4']
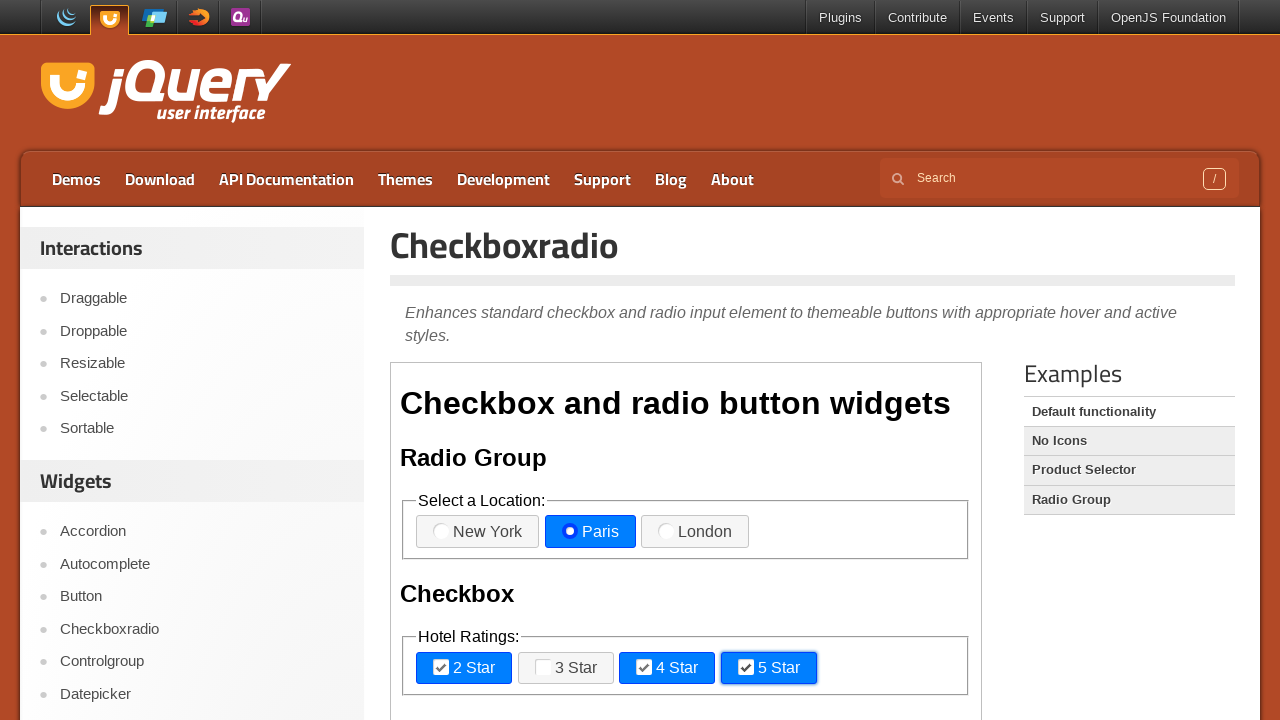

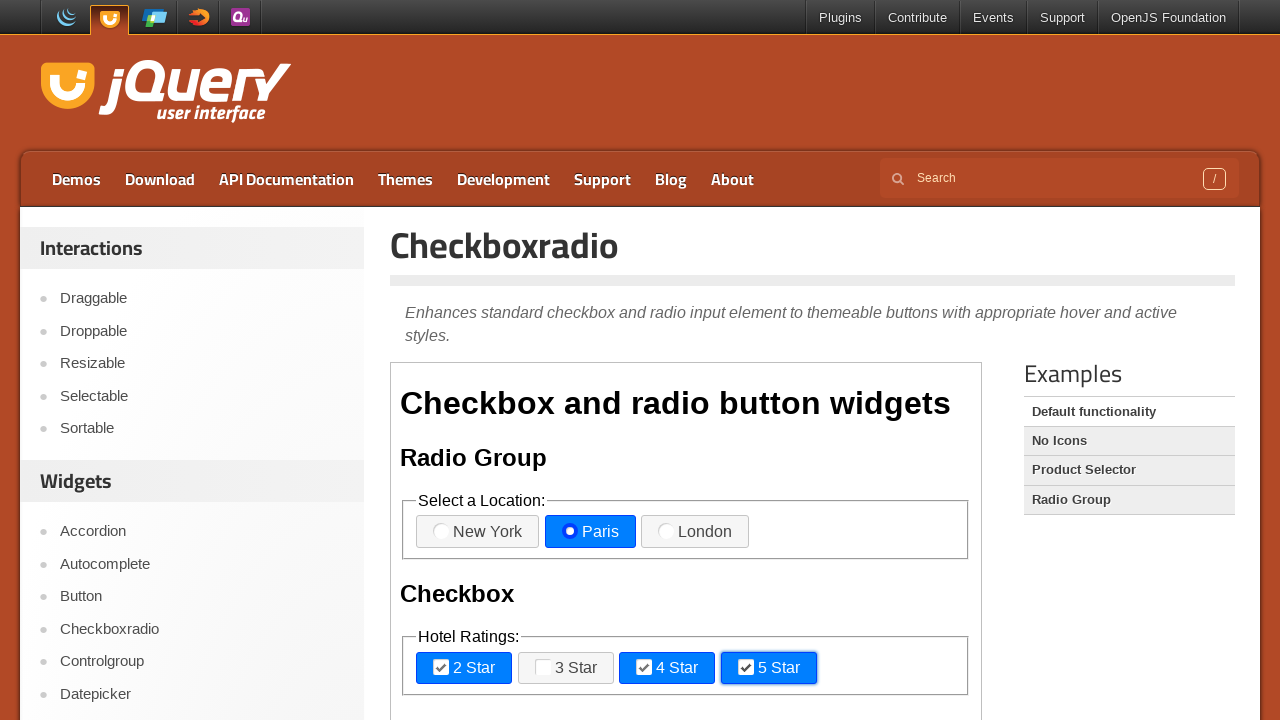